Tests a math quiz page by reading two numbers, calculating their sum, selecting the result from a dropdown, and clicking submit

Starting URL: https://suninjuly.github.io/selects1.html

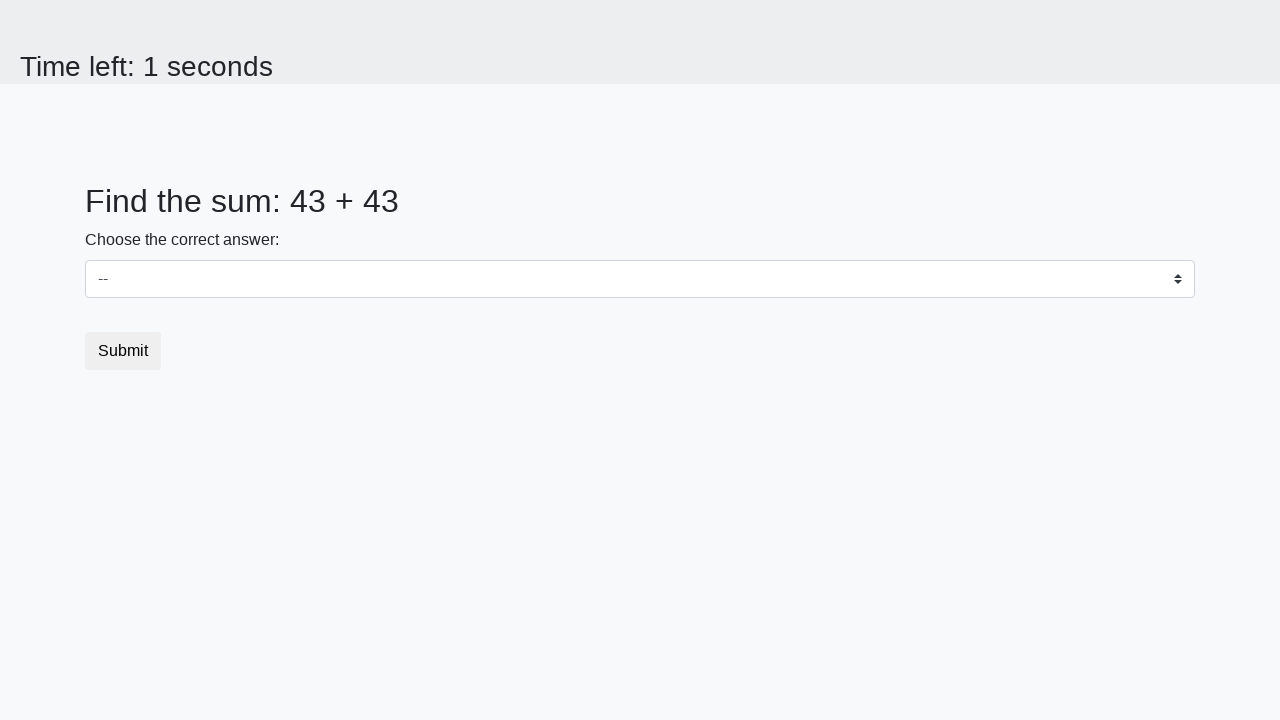

Retrieved first number from page
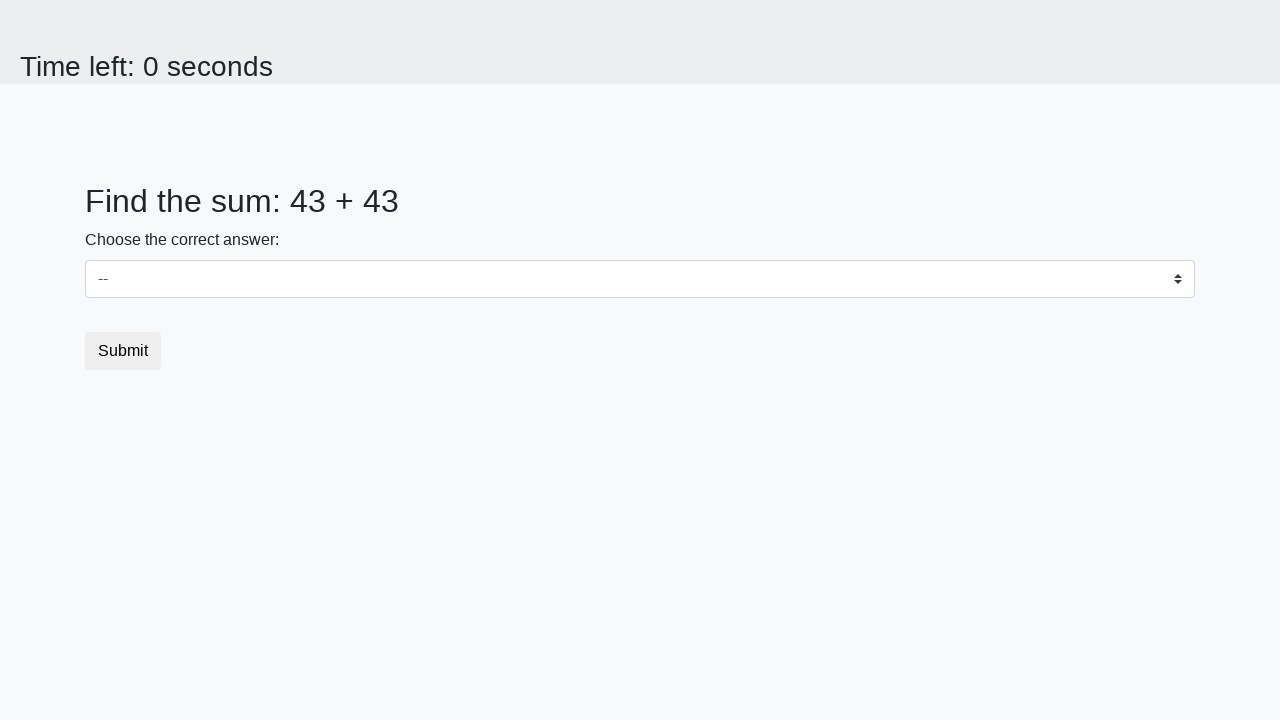

Retrieved second number from page
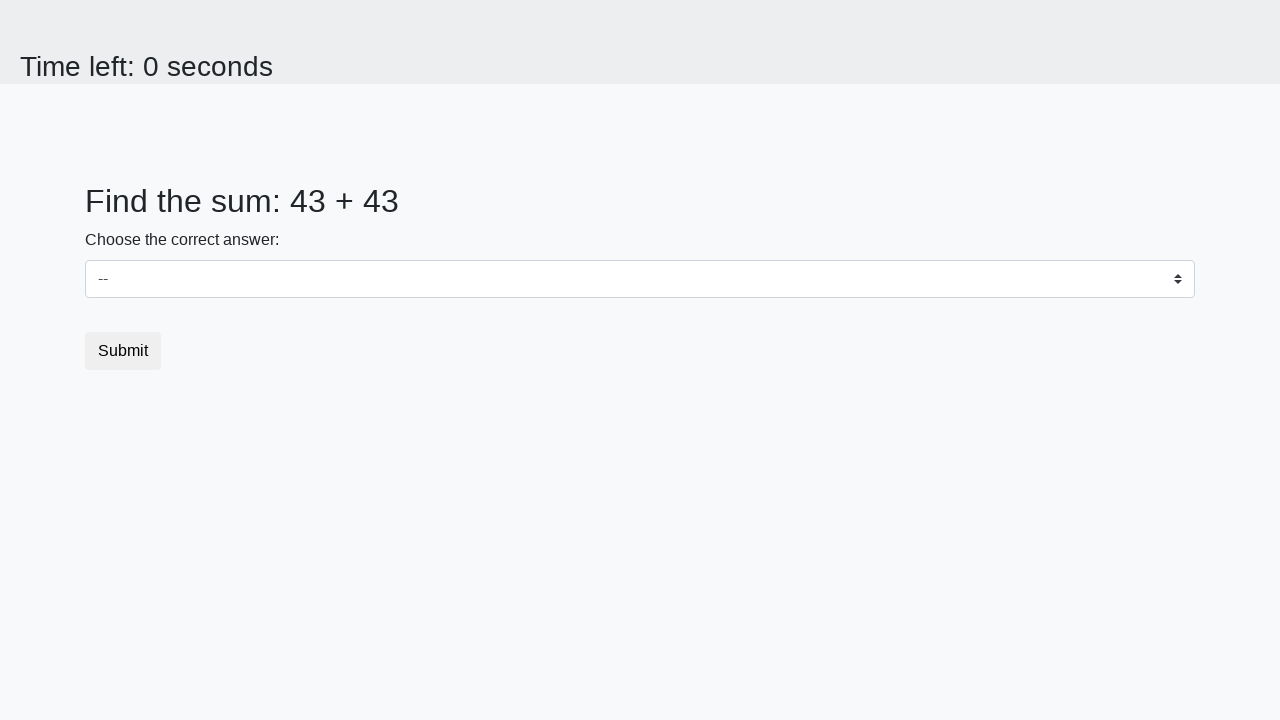

Calculated sum of 43 + 43 = 86
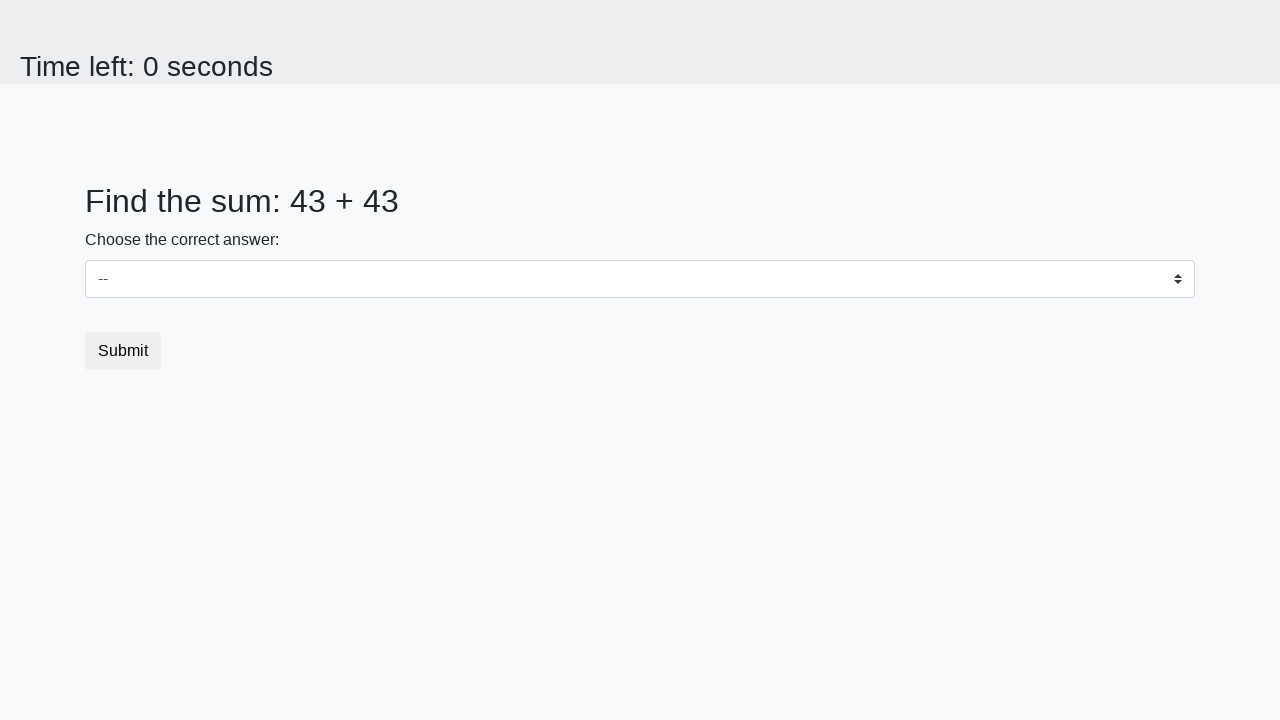

Selected 86 from dropdown menu on select
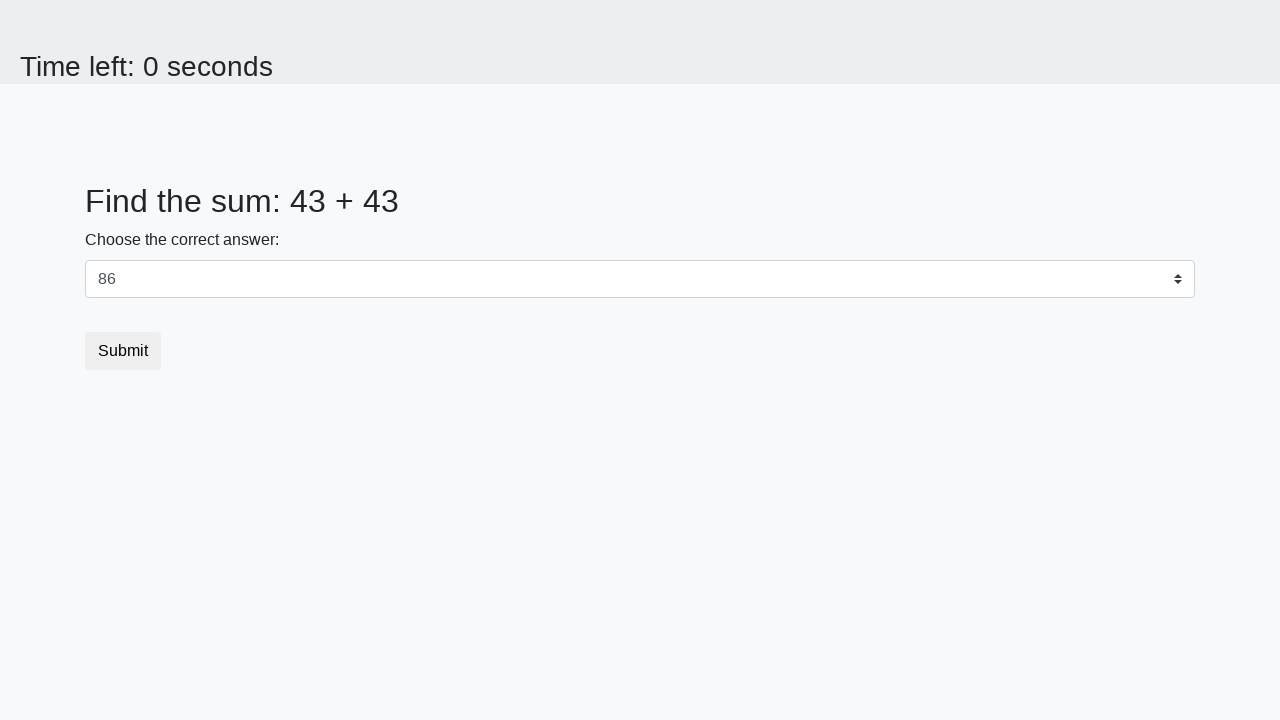

Clicked submit button at (123, 351) on button.btn
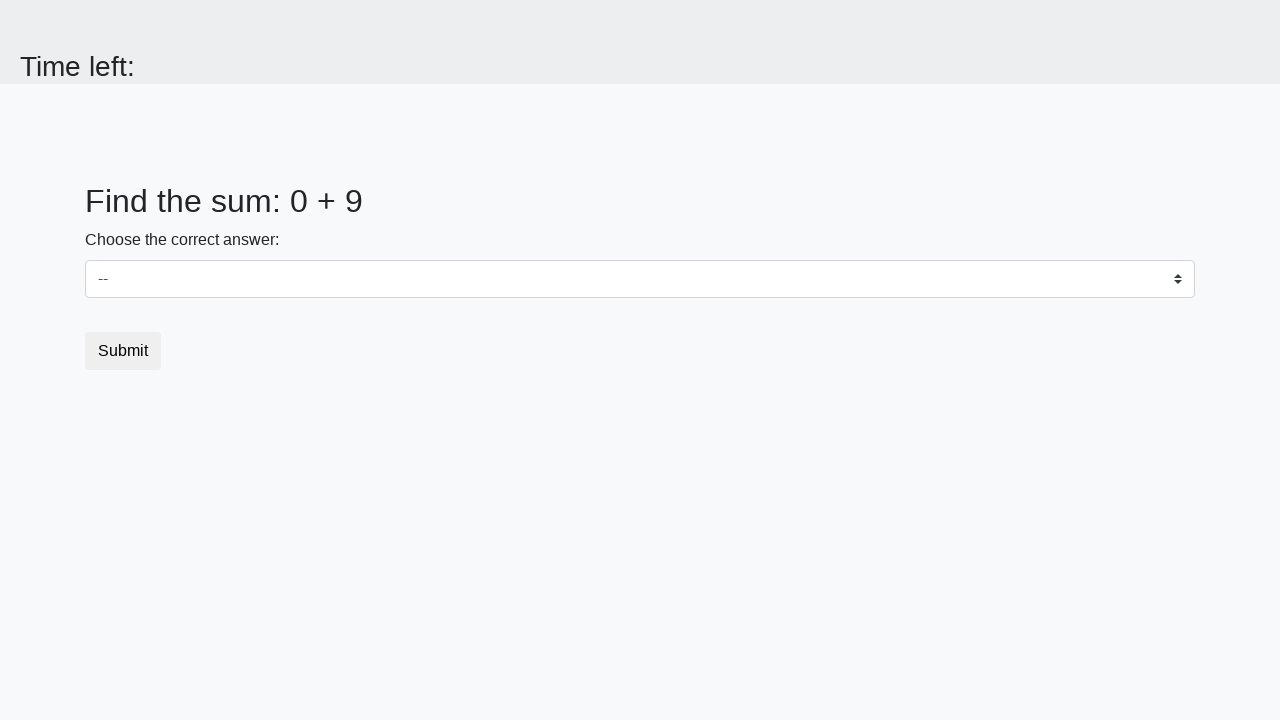

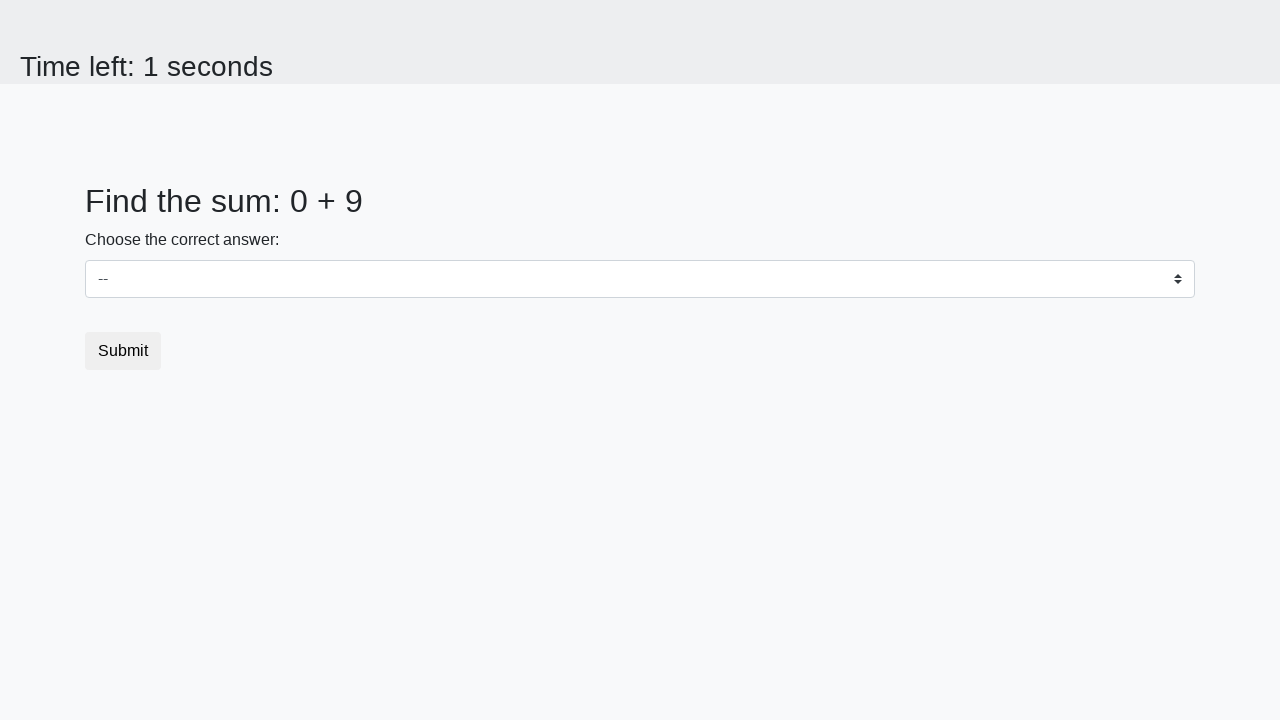